Tests the auto-suggestion search functionality on PharmEasy by entering a partial medicine name, waiting for suggestions to appear, and clicking on one of the suggested results.

Starting URL: https://pharmeasy.in/

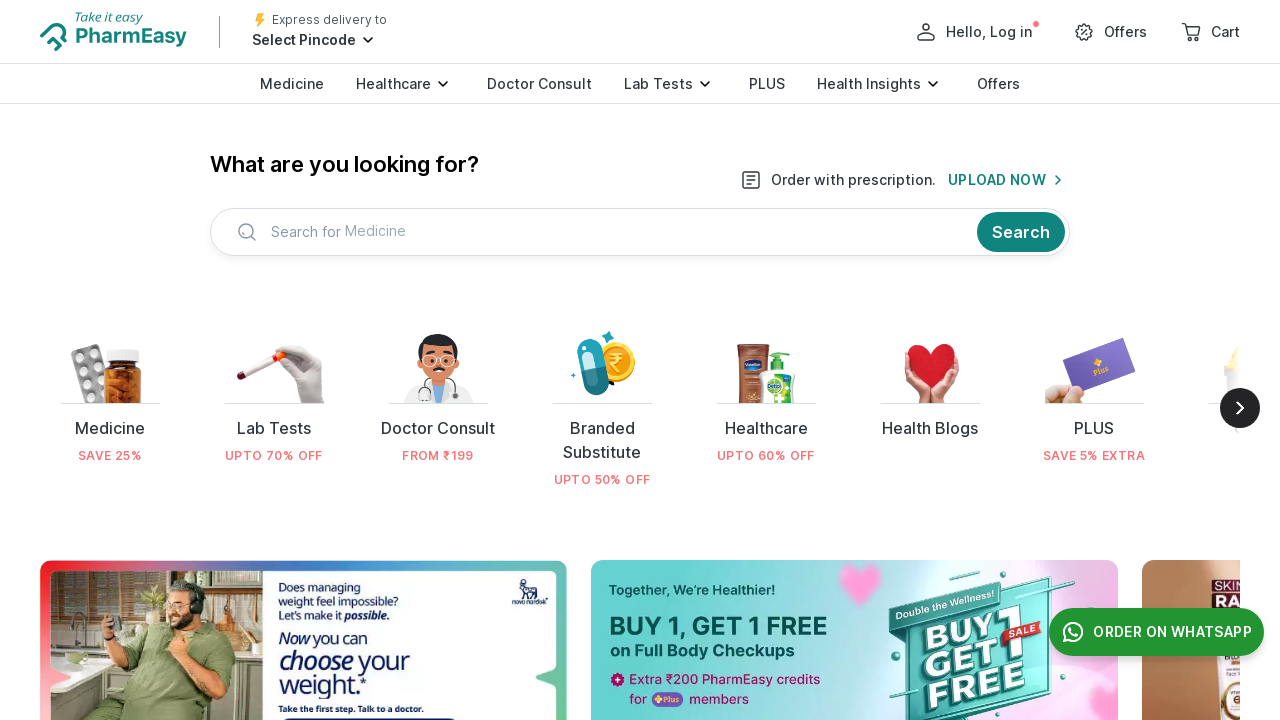

Clicked on the search area to activate it at (606, 232) on (//div[@class='c-PJLV c-bXbWpx c-bXbWpx-lfylVv-direction-row c-bXbWpx-fMErMJ-jus
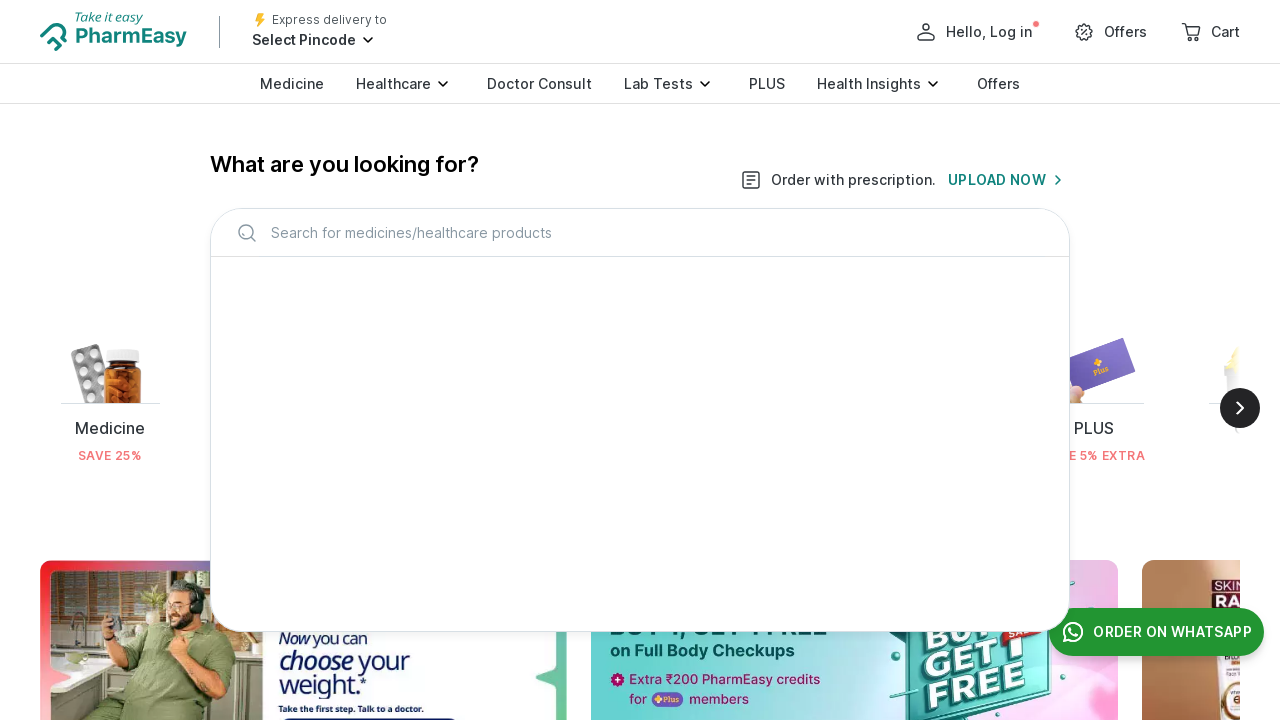

Filled search input with partial medicine name 'Diclo' on input#topBarInput
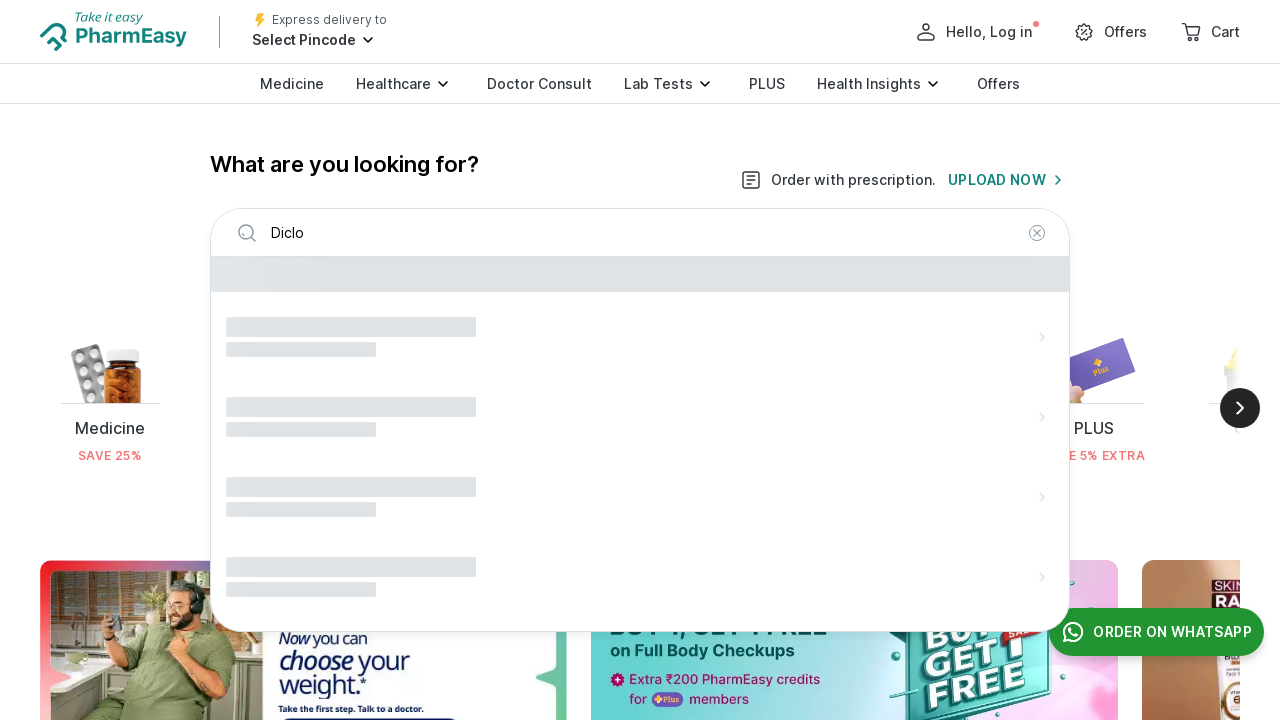

Auto-suggestions appeared for the medicine search
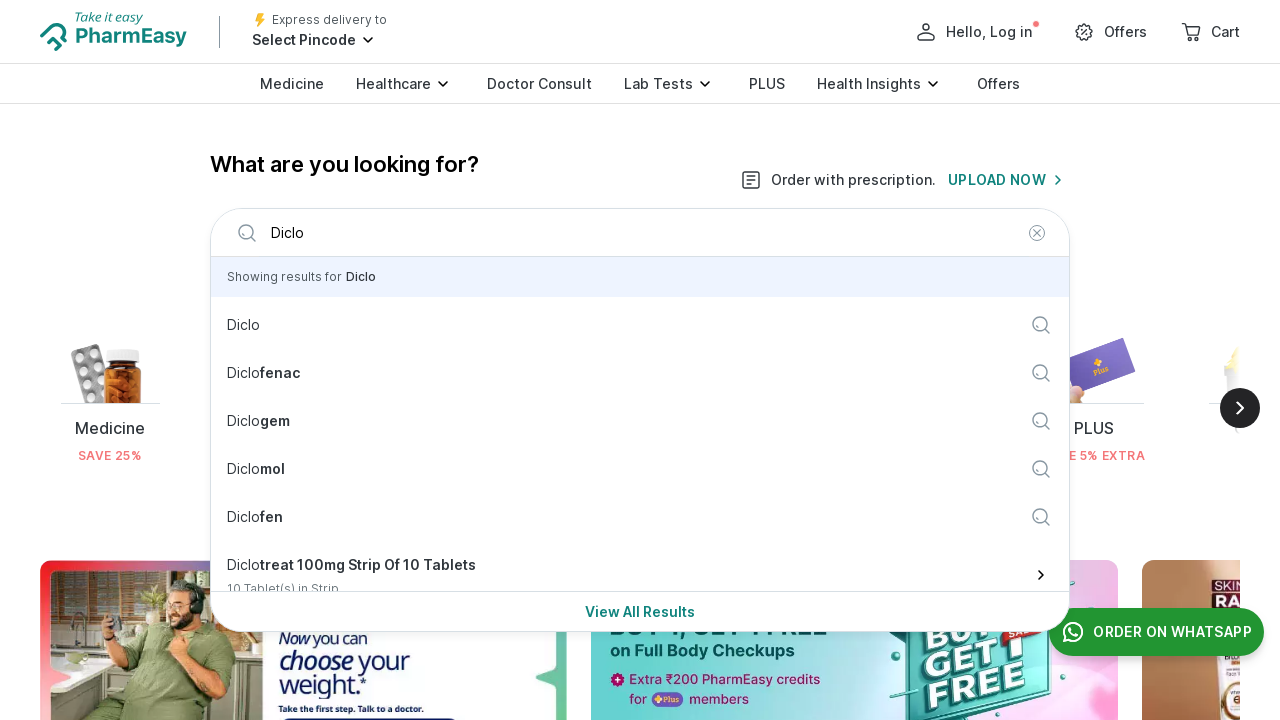

Clicked on the 5th suggestion from the auto-suggestions list at (640, 529) on xpath=//div[@class='c-PJLV c-bXbWpx c-bXbWpx-bZJlhX-direction-column c-bXbWpx-ii
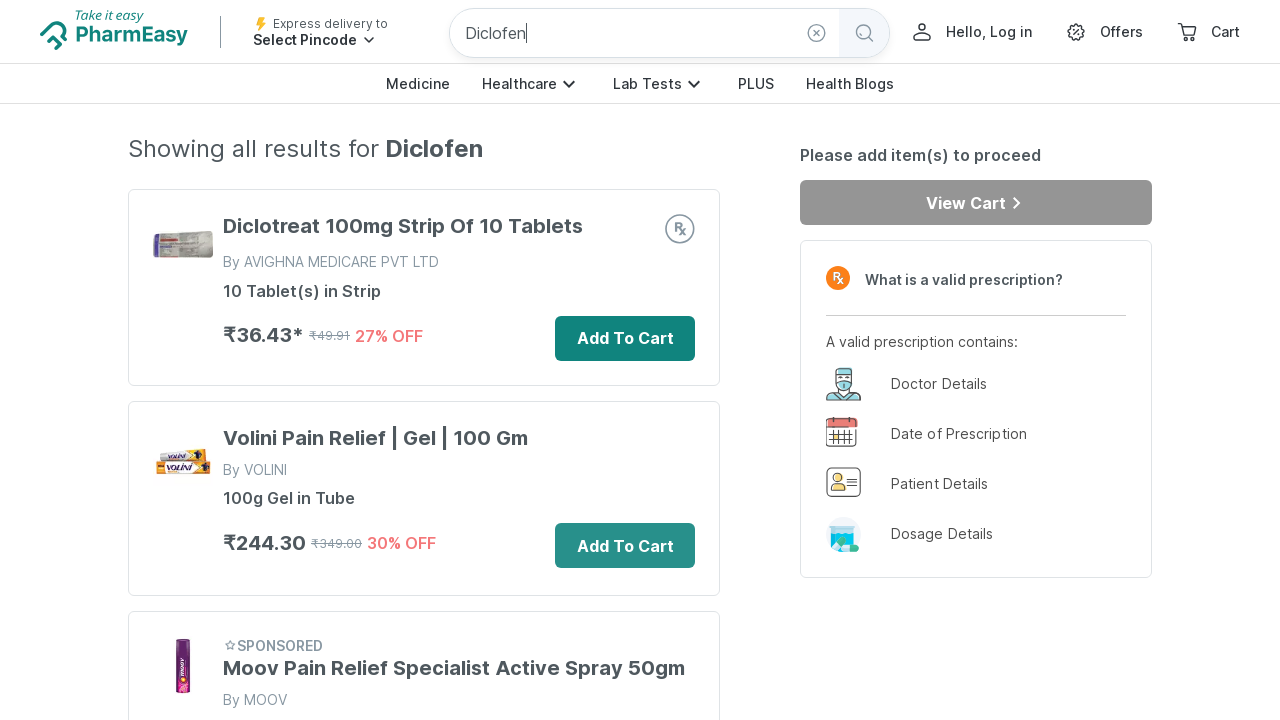

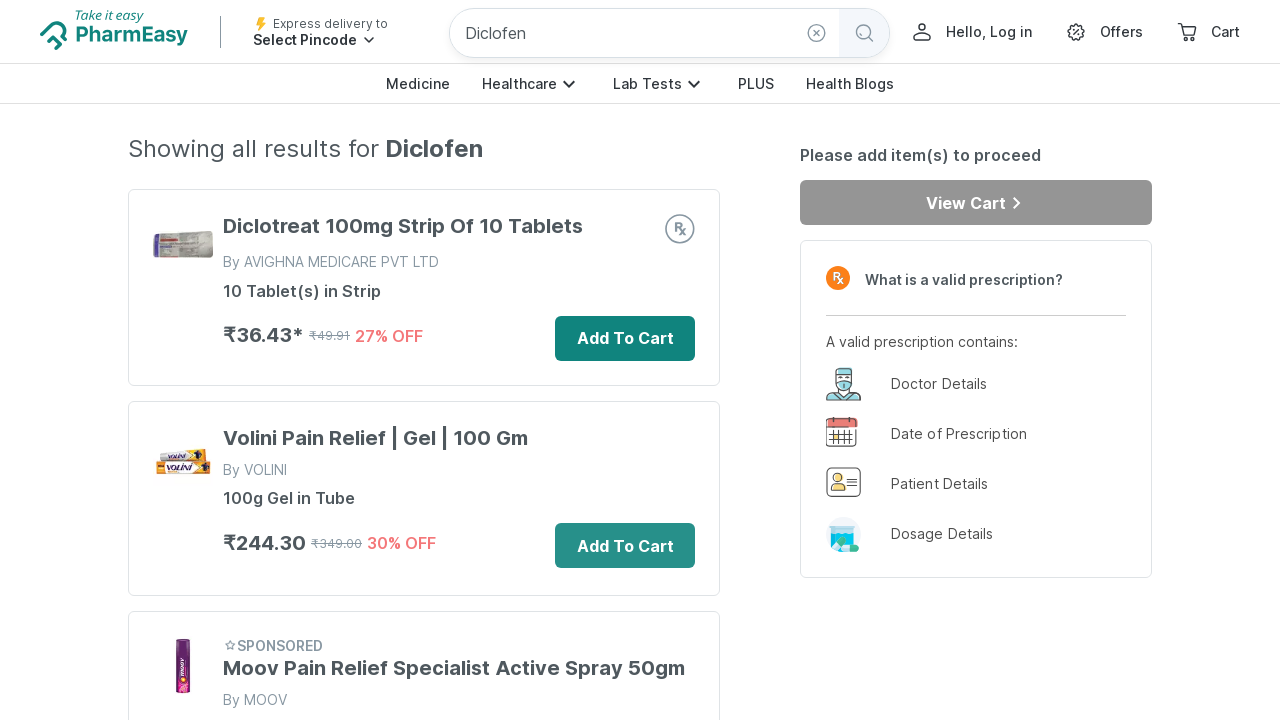